Tests ZIP code validation by submitting an empty ZIP code field and verifying the error message is displayed

Starting URL: https://www.sharelane.com/cgi-bin/register.py

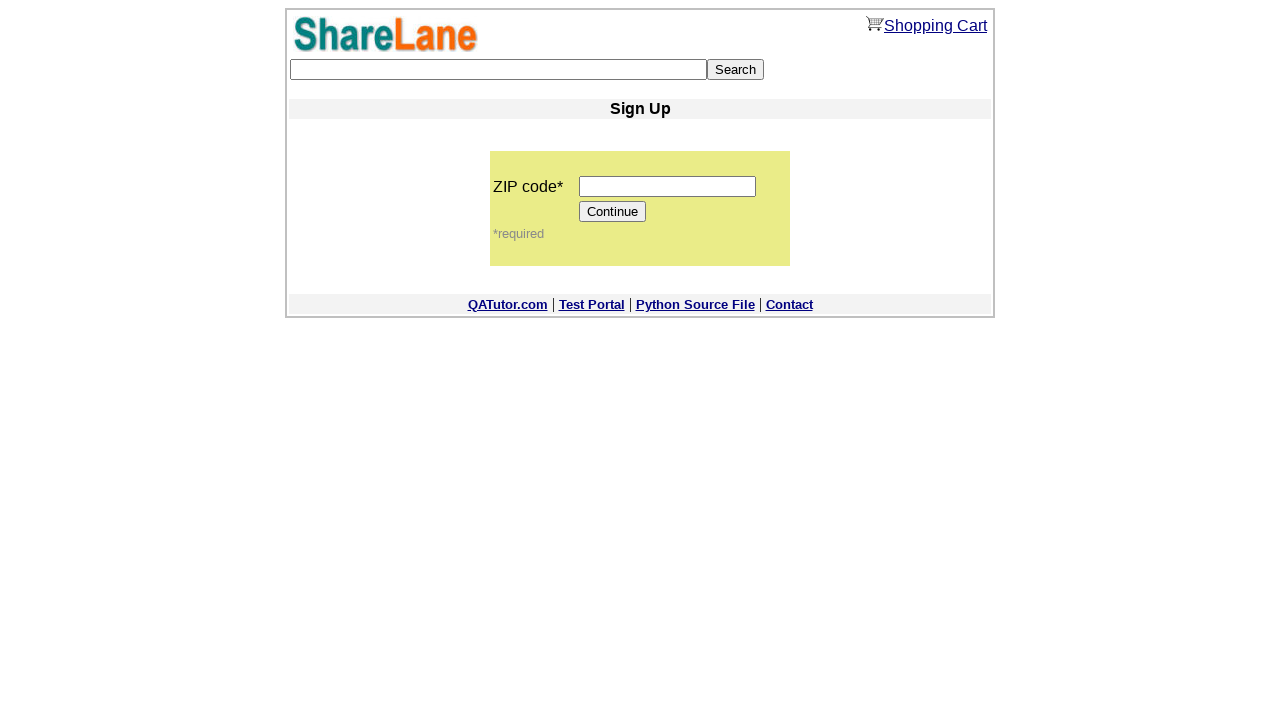

Clicked Continue button without entering ZIP code at (613, 212) on [value='Continue']
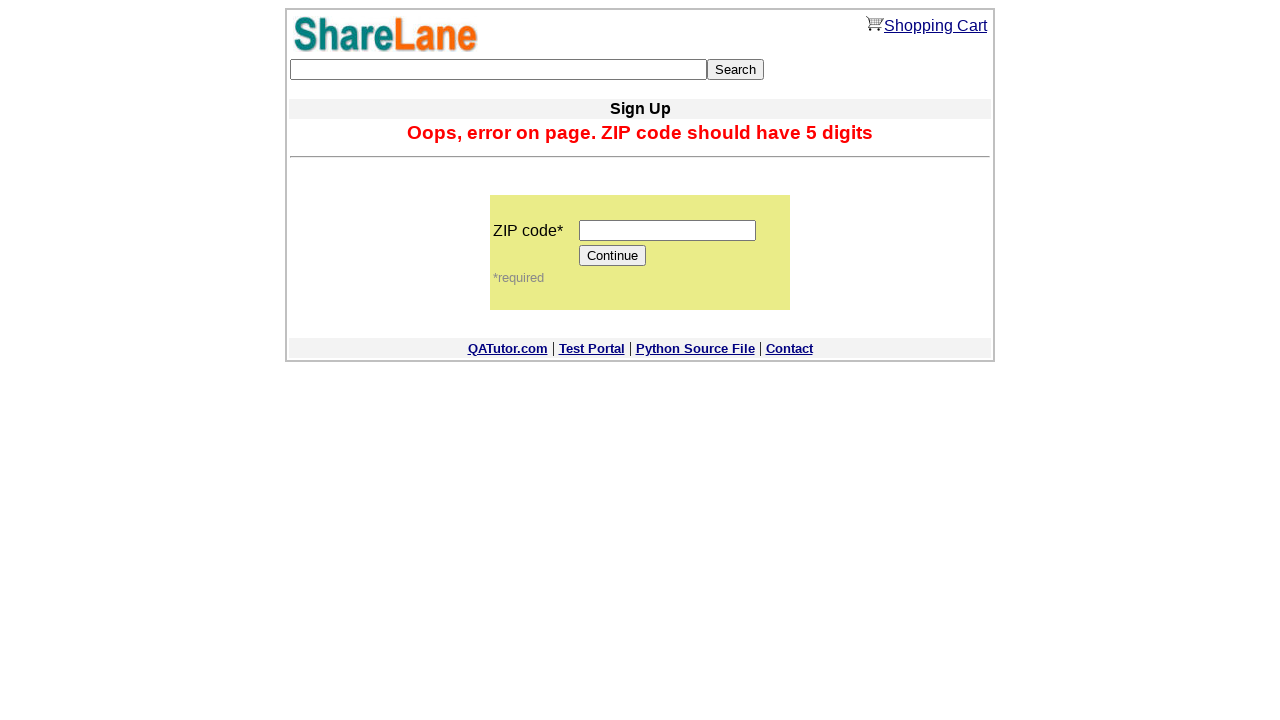

Error message element appeared on page
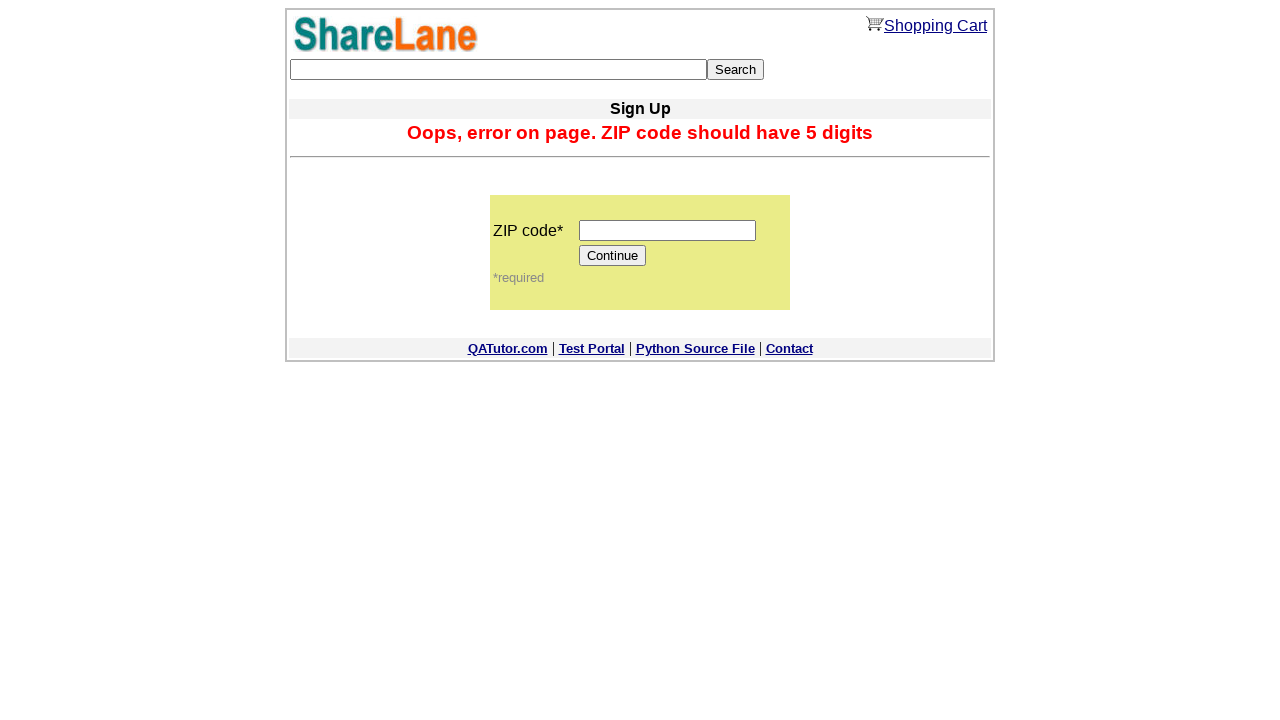

Verified error message text: 'Oops, error on page. ZIP code should have 5 digits'
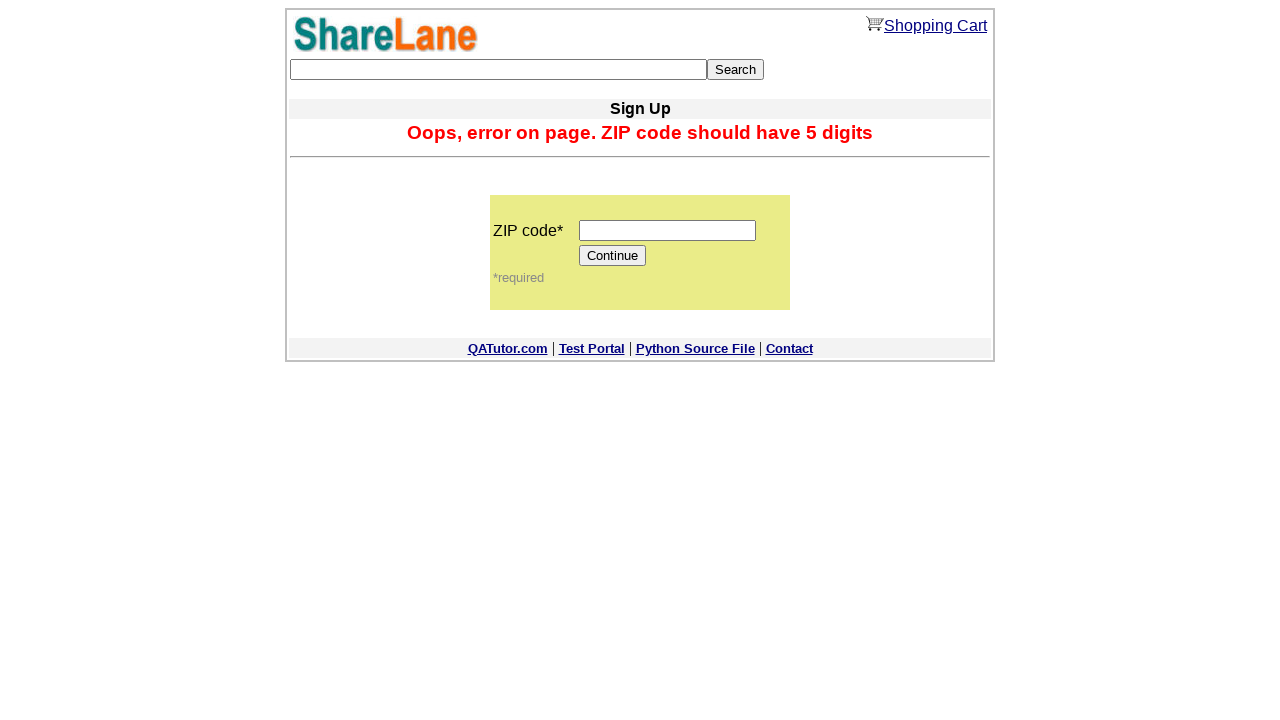

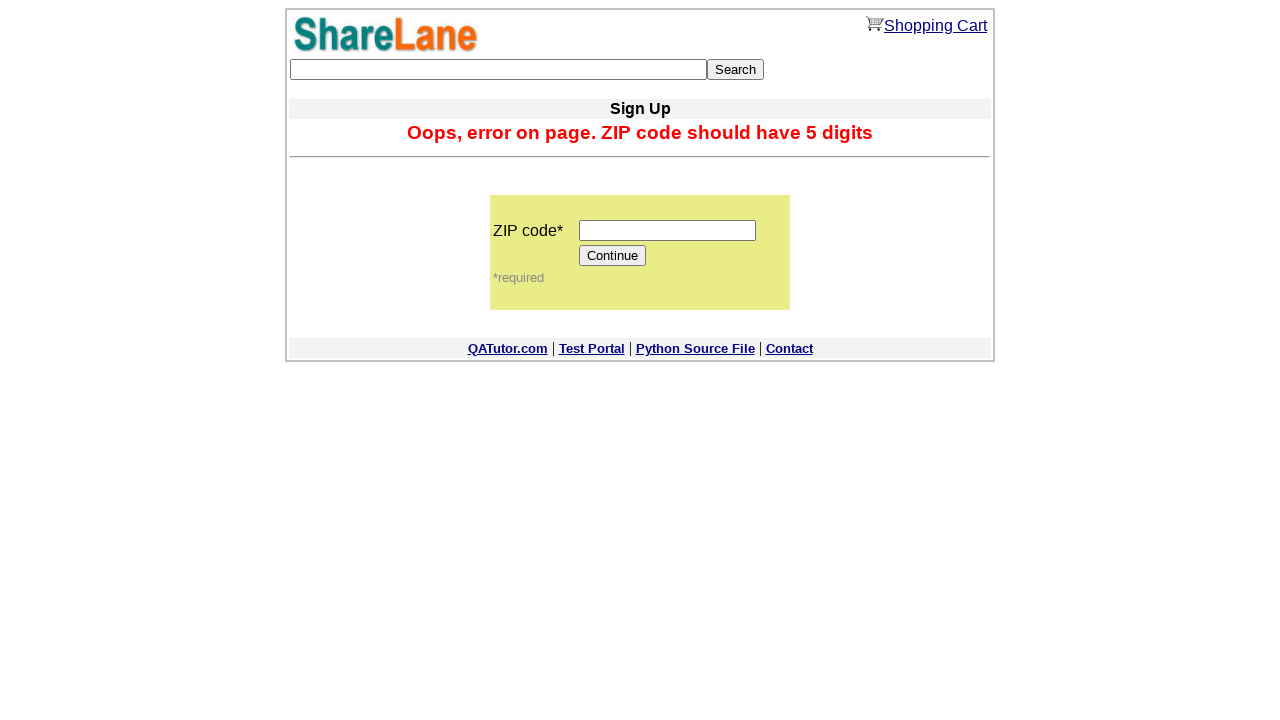